Tests that the browser back button works correctly with filter navigation

Starting URL: https://demo.playwright.dev/todomvc

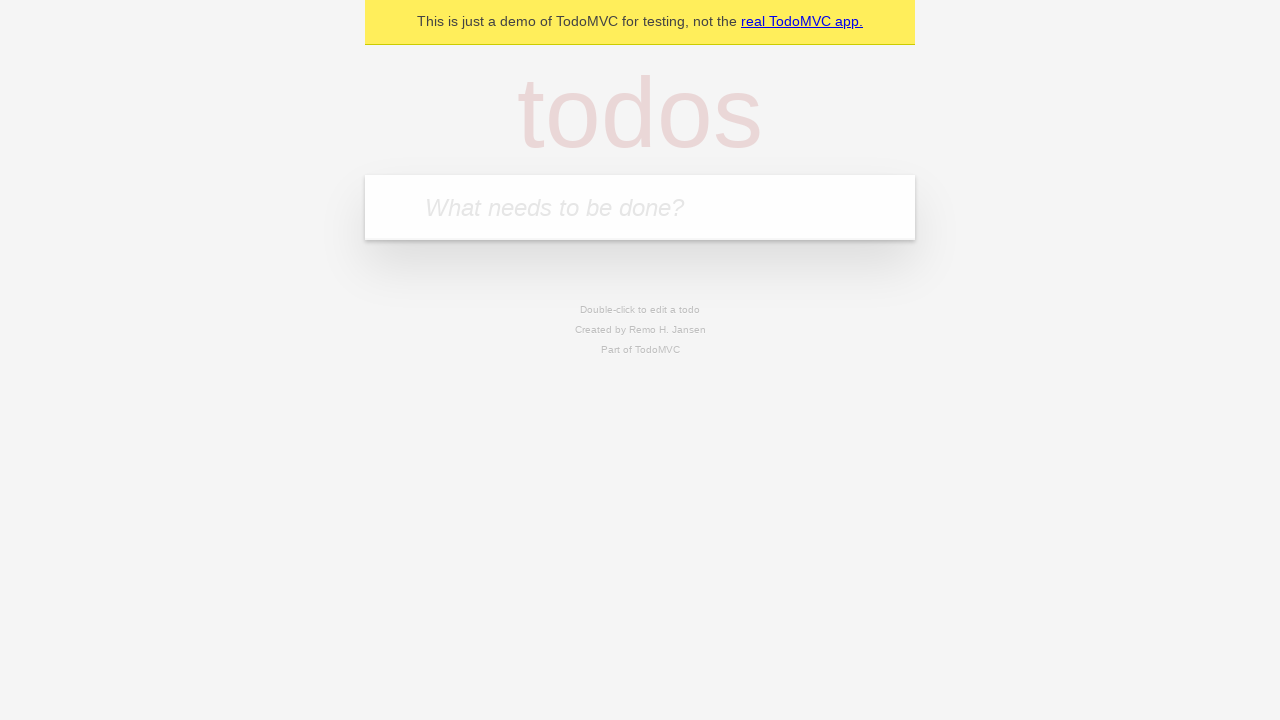

Filled todo input with 'buy some cheese' on internal:attr=[placeholder="What needs to be done?"i]
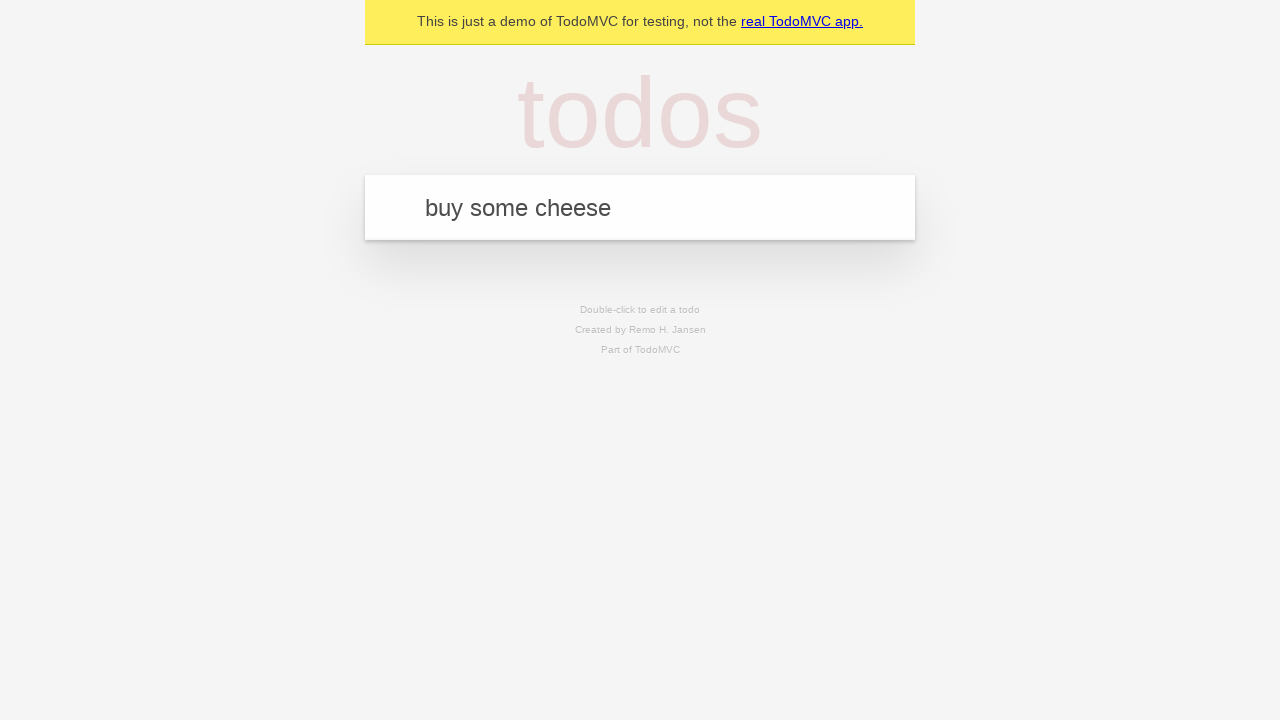

Pressed Enter to add todo 'buy some cheese' on internal:attr=[placeholder="What needs to be done?"i]
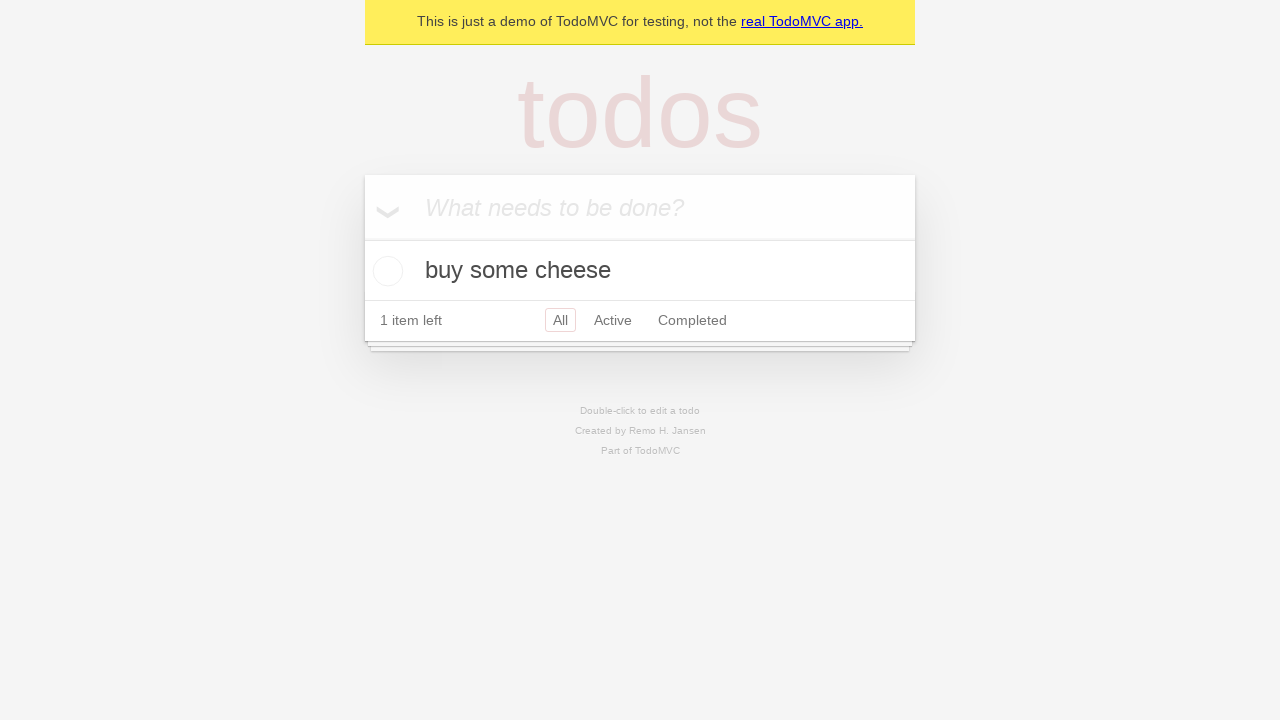

Filled todo input with 'feed the cat' on internal:attr=[placeholder="What needs to be done?"i]
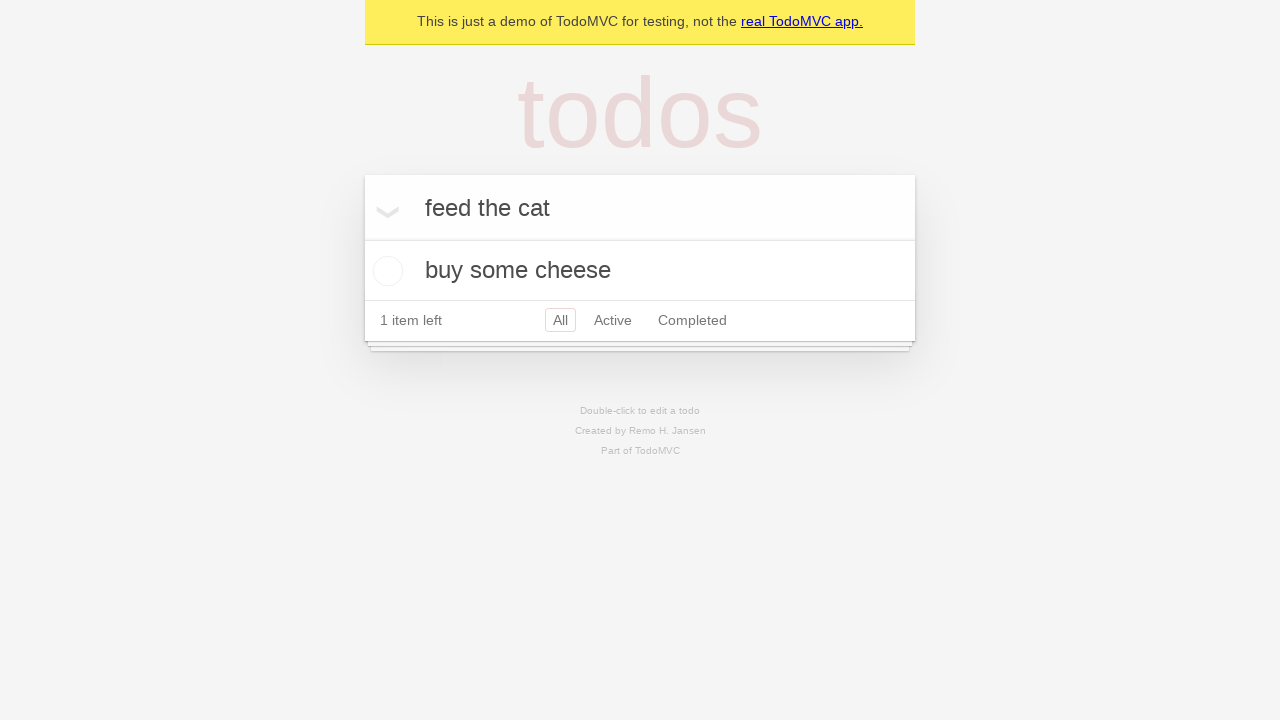

Pressed Enter to add todo 'feed the cat' on internal:attr=[placeholder="What needs to be done?"i]
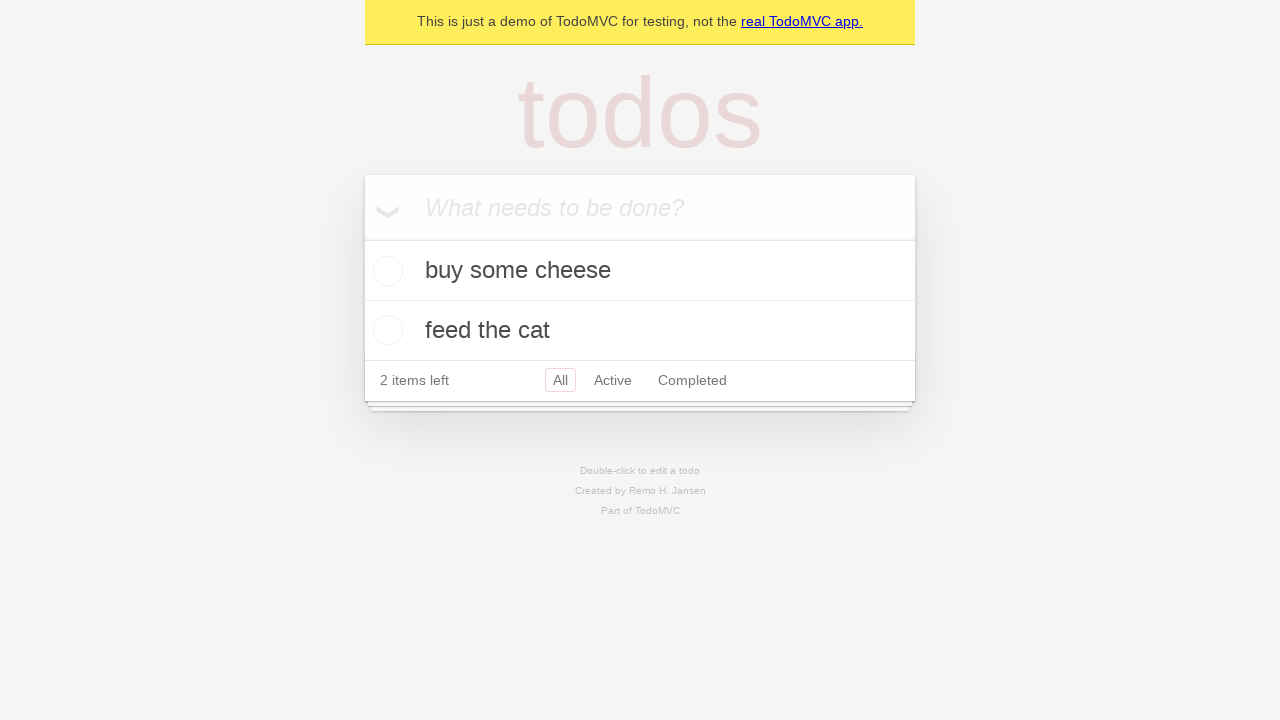

Filled todo input with 'book a doctors appointment' on internal:attr=[placeholder="What needs to be done?"i]
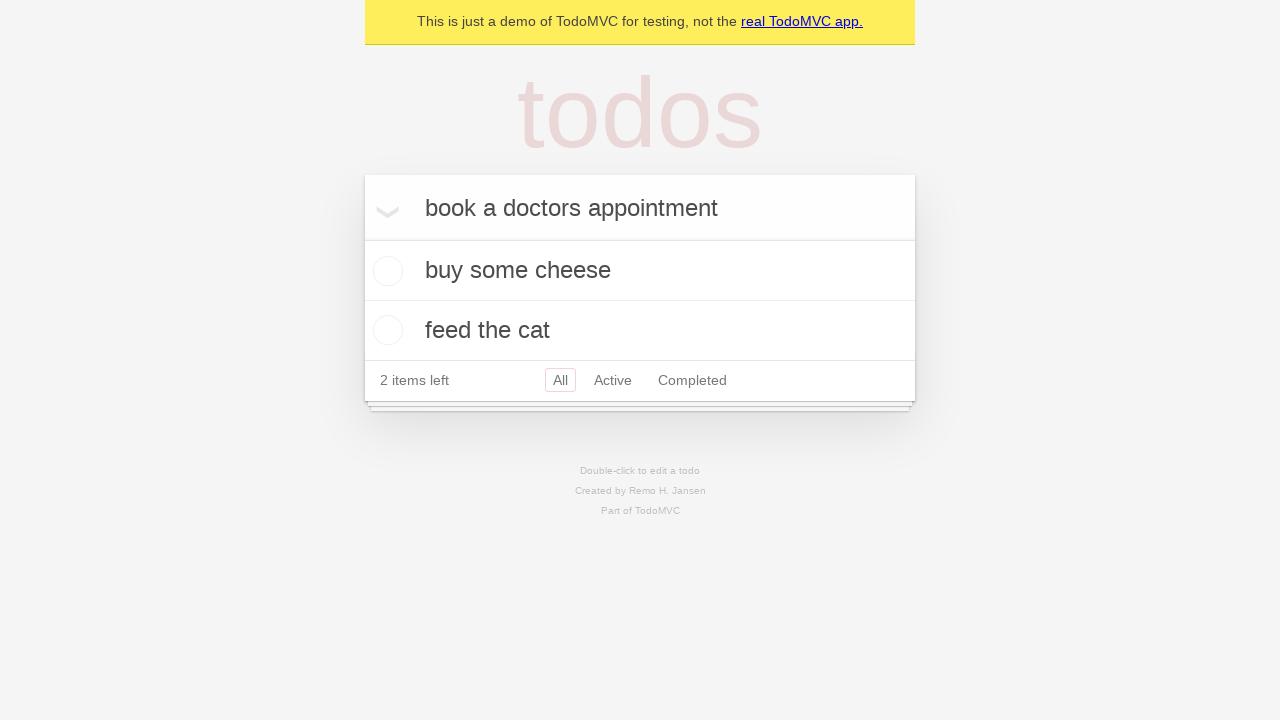

Pressed Enter to add todo 'book a doctors appointment' on internal:attr=[placeholder="What needs to be done?"i]
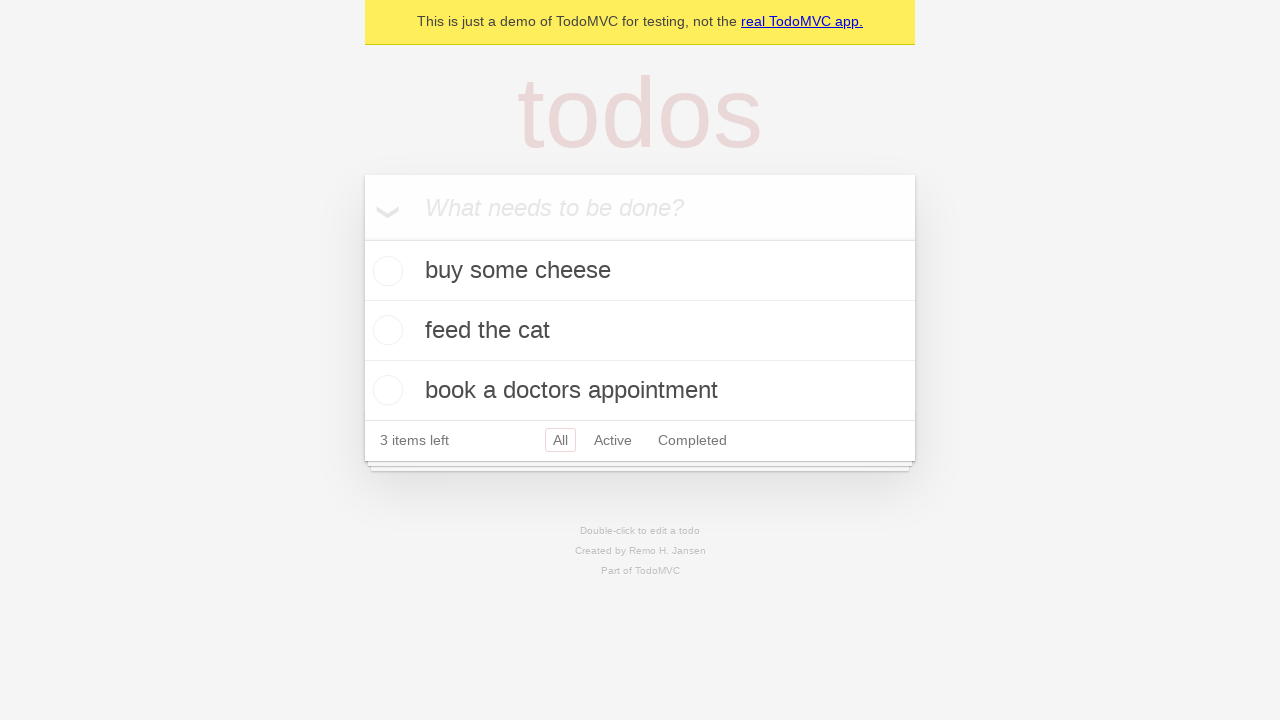

Checked the second todo item checkbox at (385, 330) on internal:testid=[data-testid="todo-item"s] >> nth=1 >> internal:role=checkbox
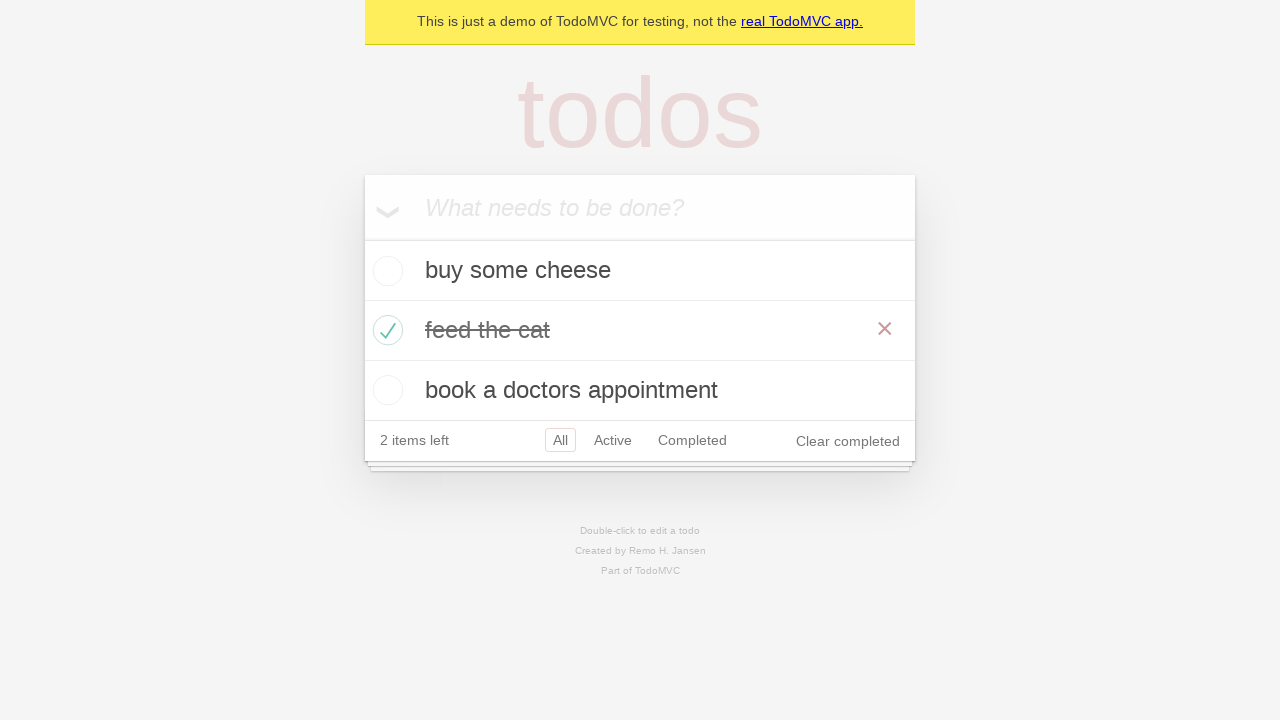

Clicked 'All' filter link at (560, 440) on internal:role=link[name="All"i]
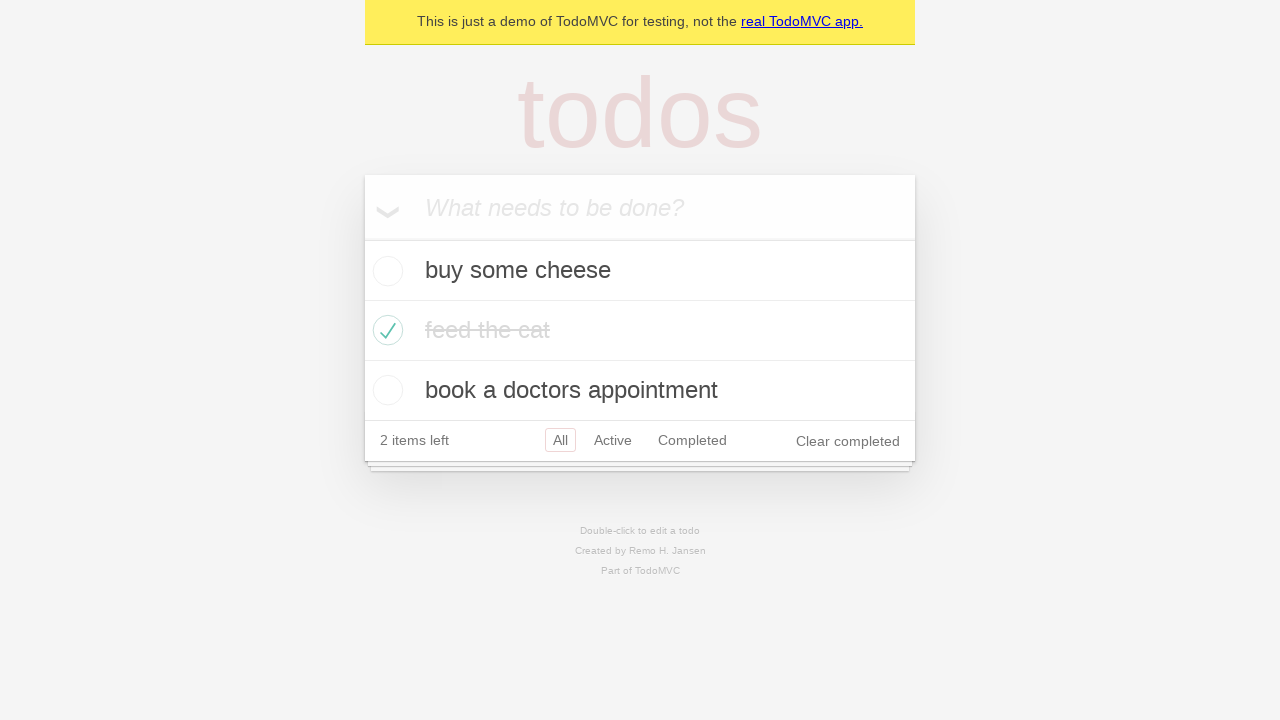

Clicked 'Active' filter link at (613, 440) on internal:role=link[name="Active"i]
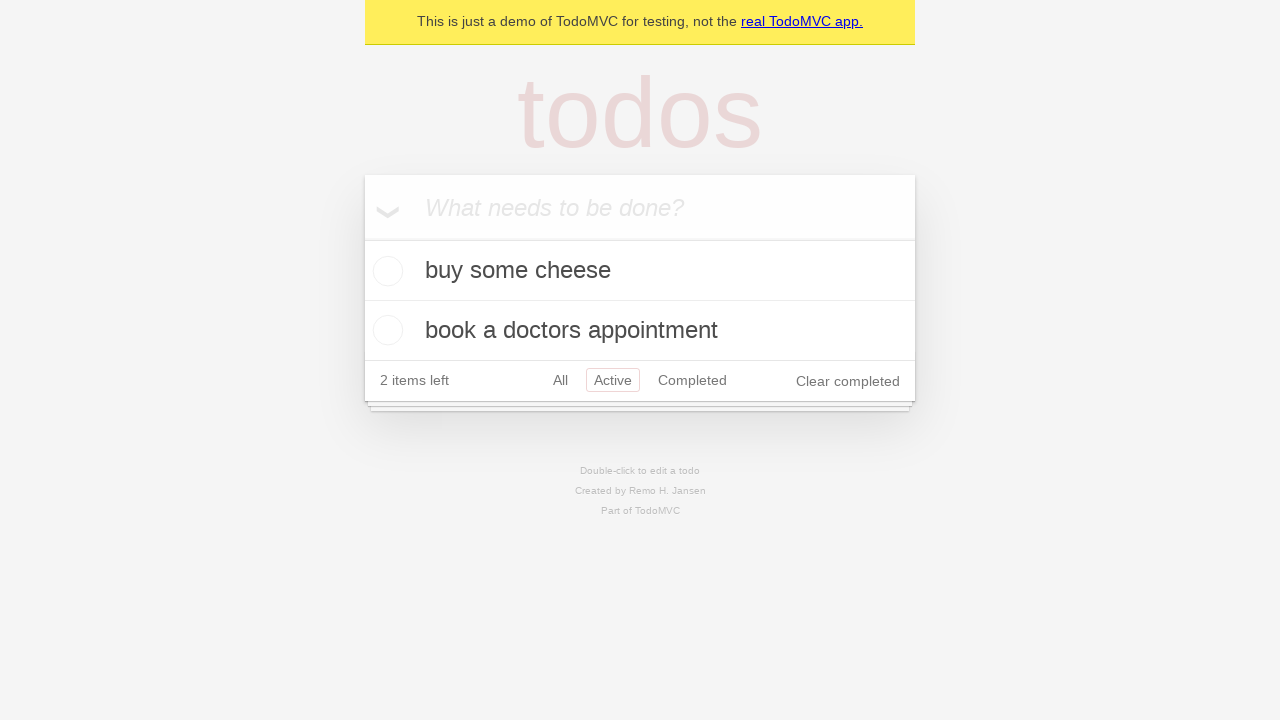

Clicked 'Completed' filter link at (692, 380) on internal:role=link[name="Completed"i]
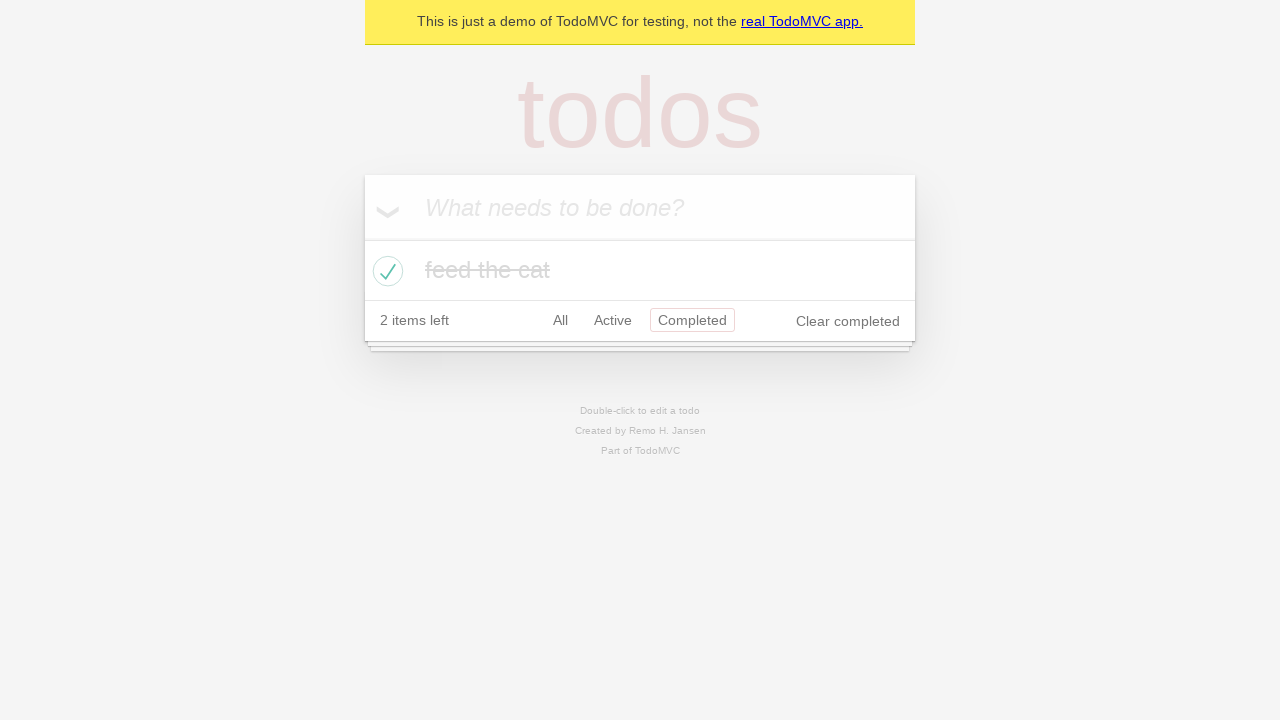

Navigated back using browser back button (1st back)
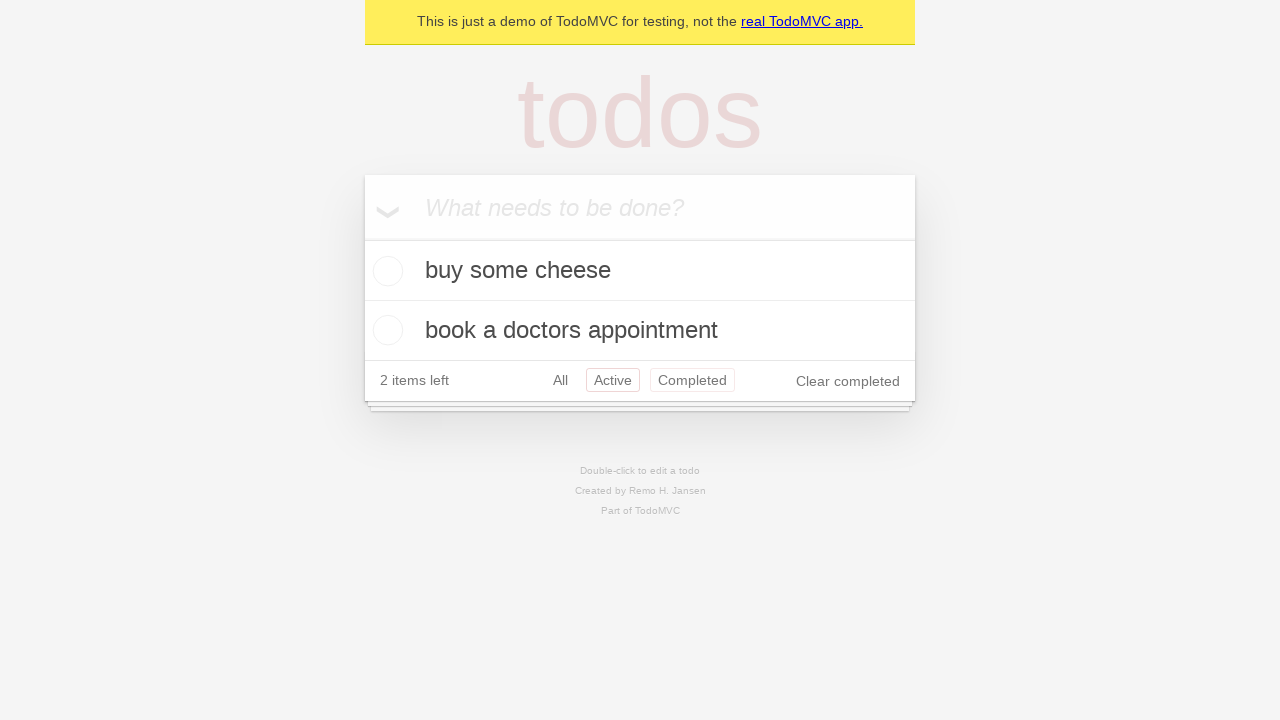

Navigated back using browser back button (2nd back)
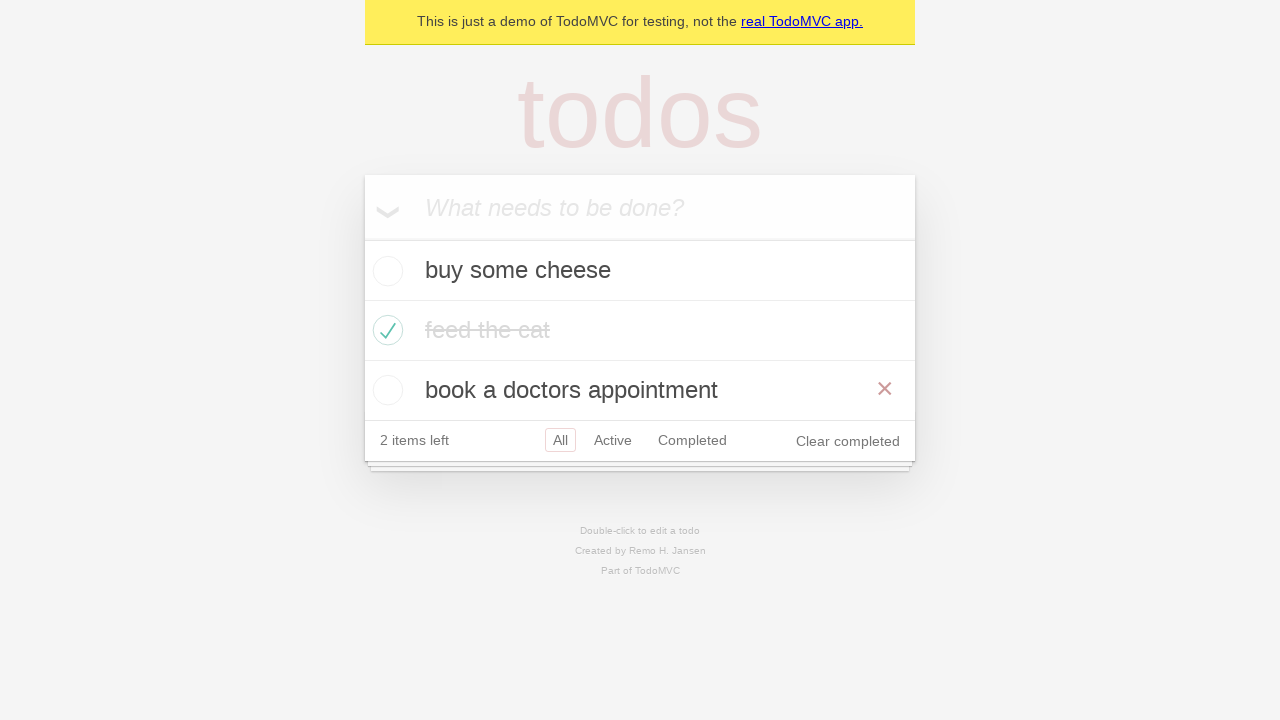

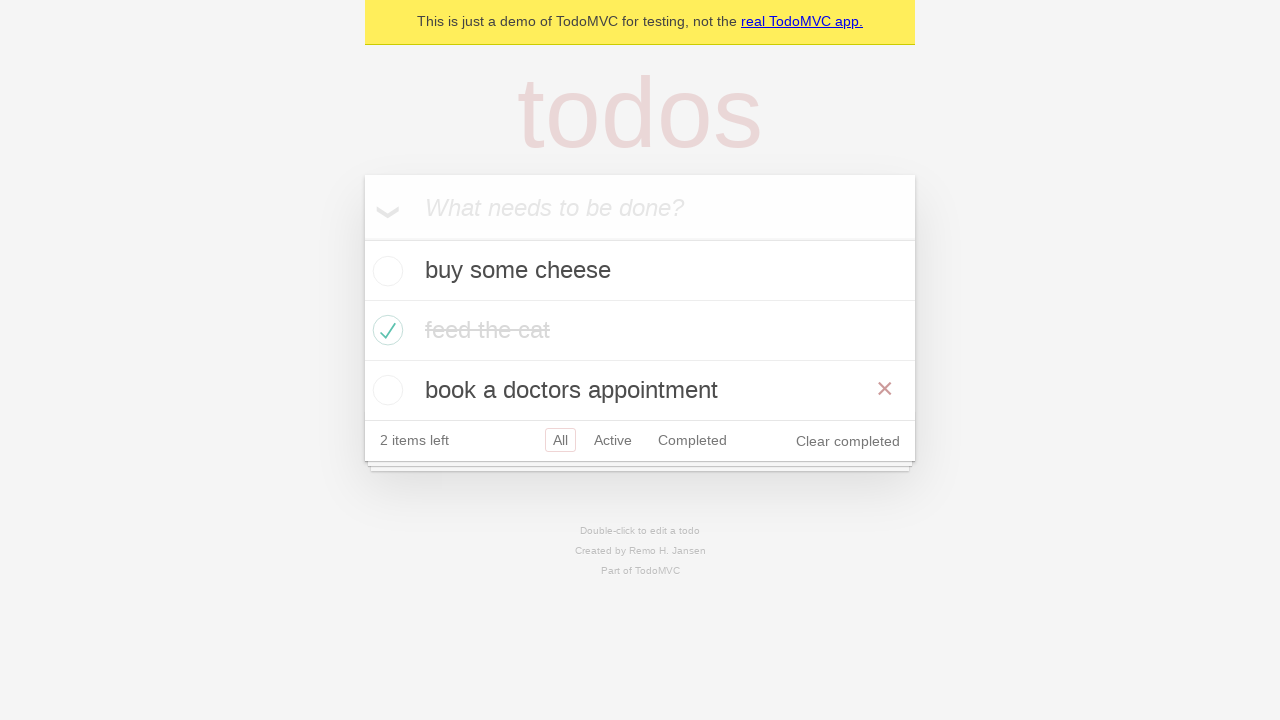